Tests the submit button by clicking it and verifying the form submission

Starting URL: https://demoqa.com/automation-practice-form

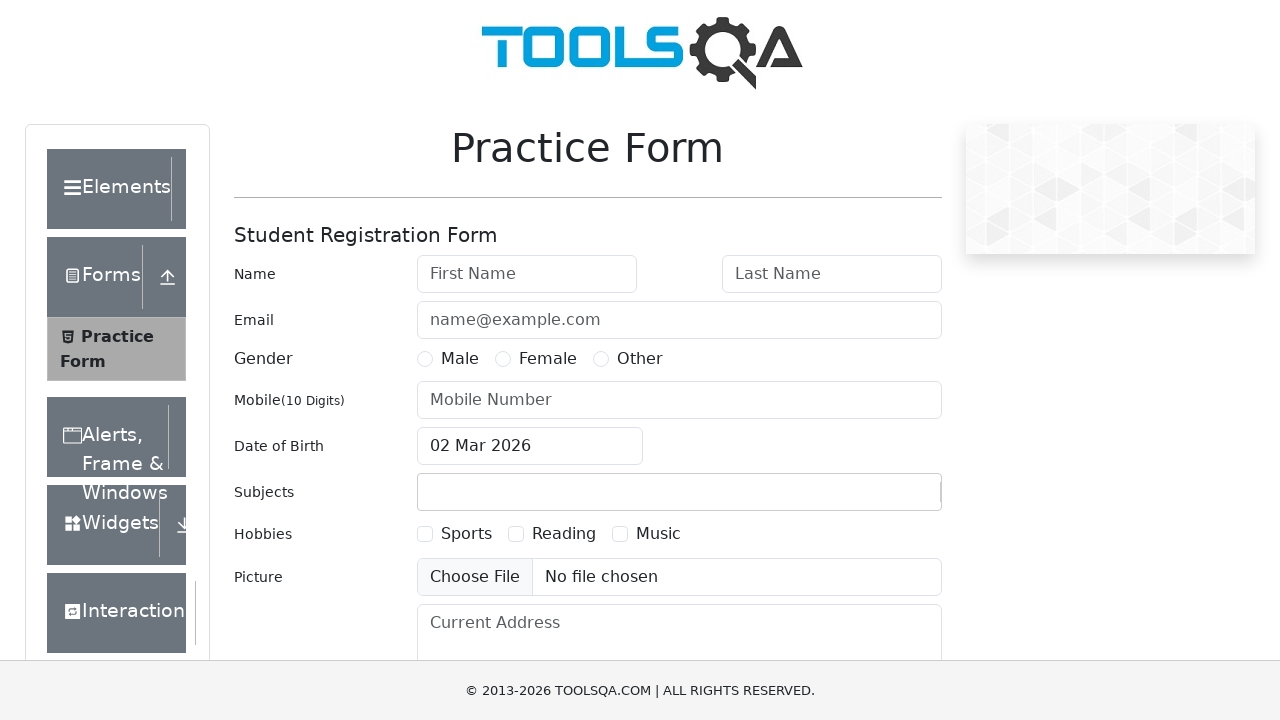

Located the submit button element
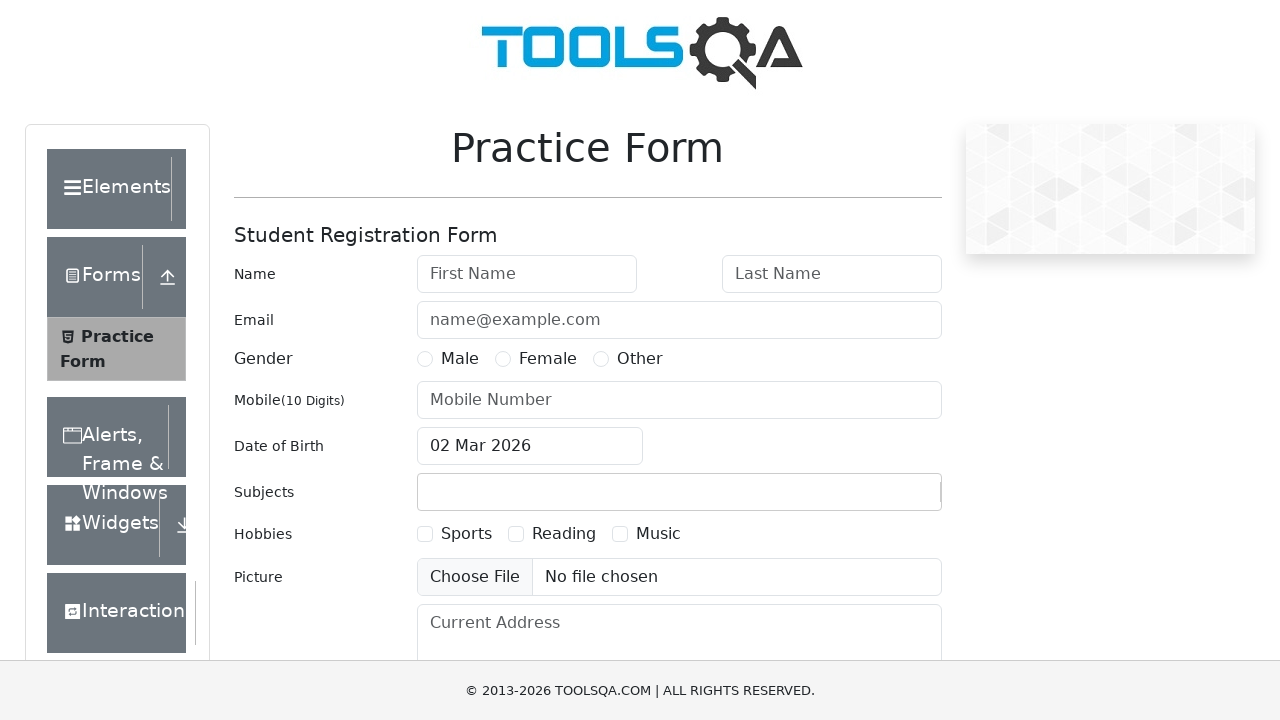

Scrolled submit button into view
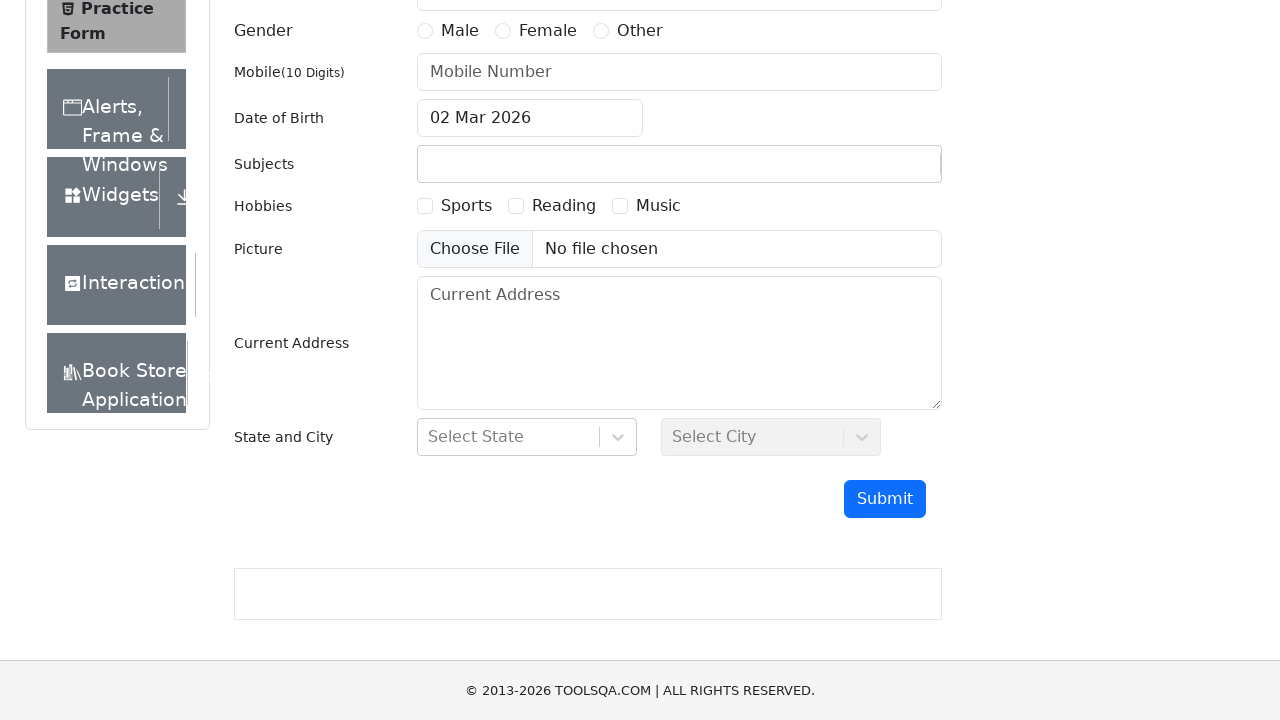

Clicked the submit button to submit the form at (885, 499) on #submit
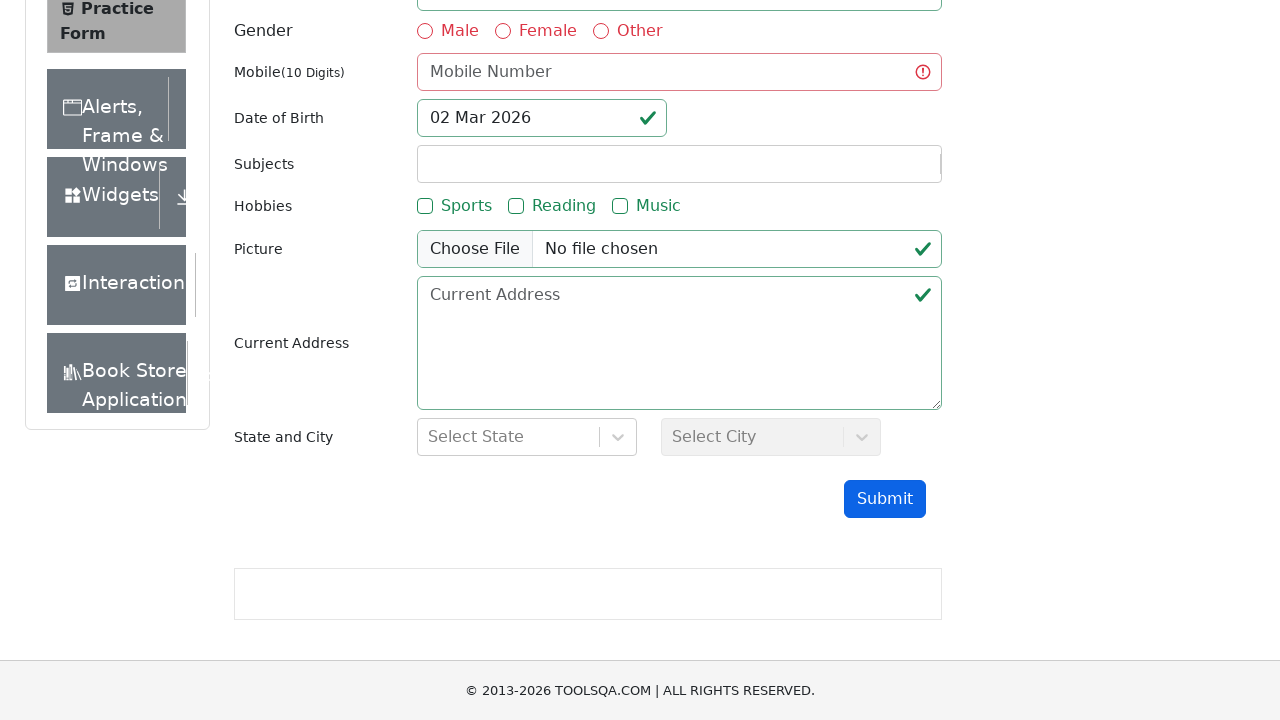

Waited for form submission response
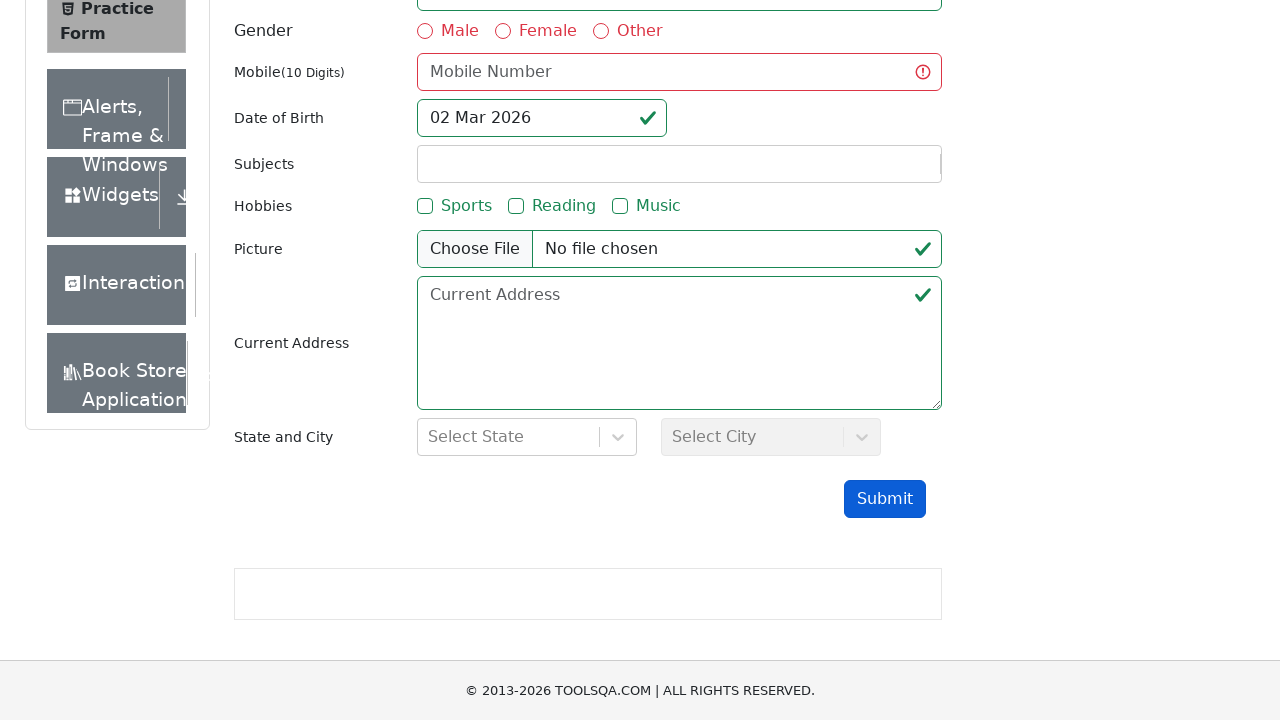

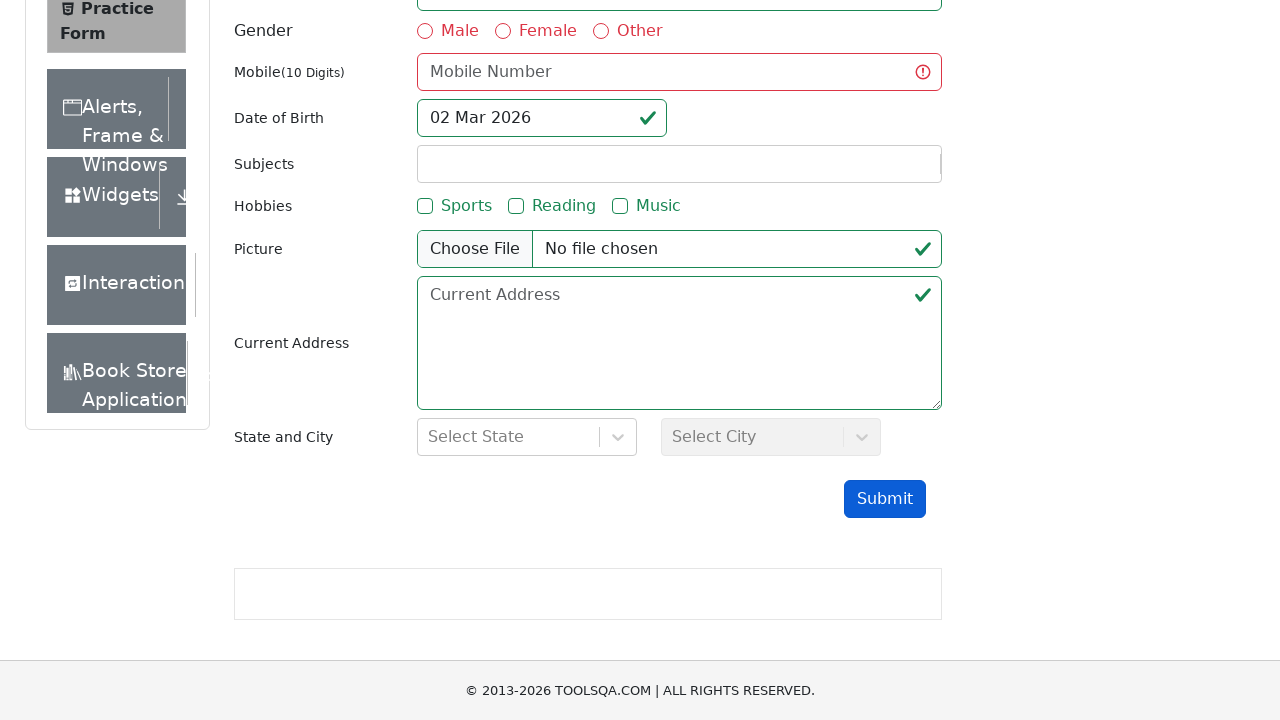